Tests dropdown selection by iterating through options, clicking on "Option 1", and verifying it becomes selected.

Starting URL: http://the-internet.herokuapp.com/dropdown

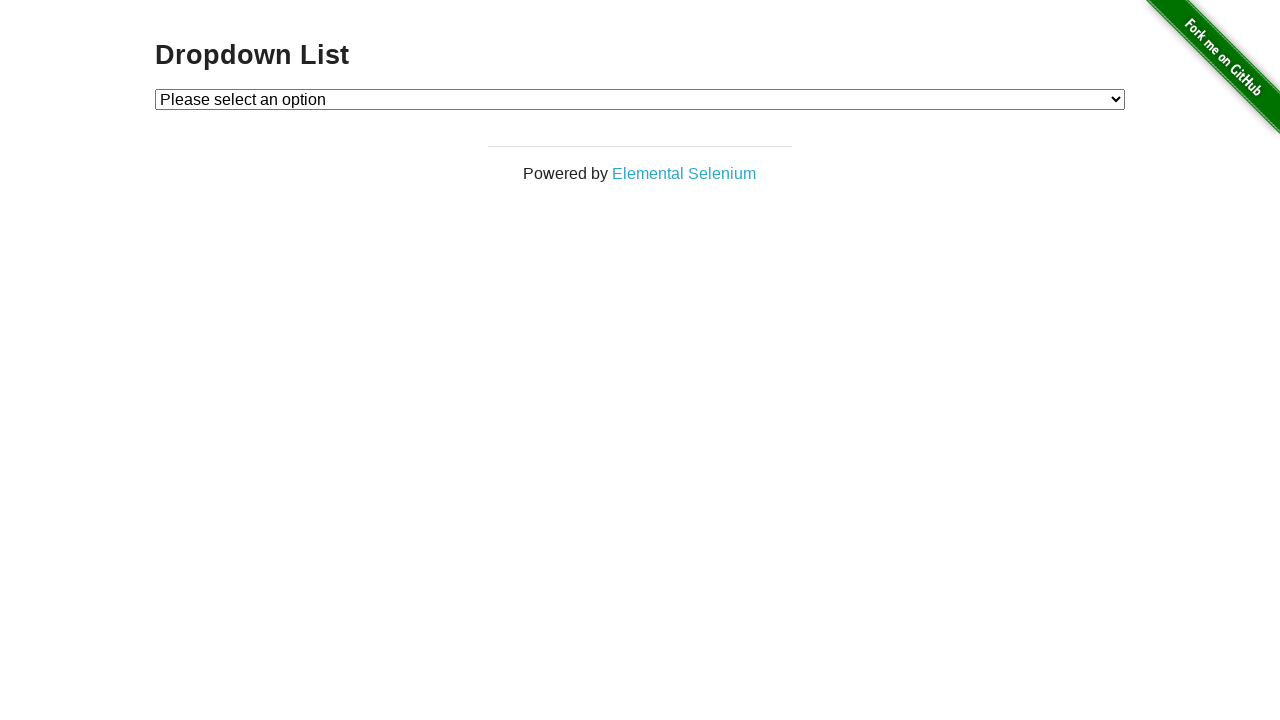

Waited for dropdown element to be present
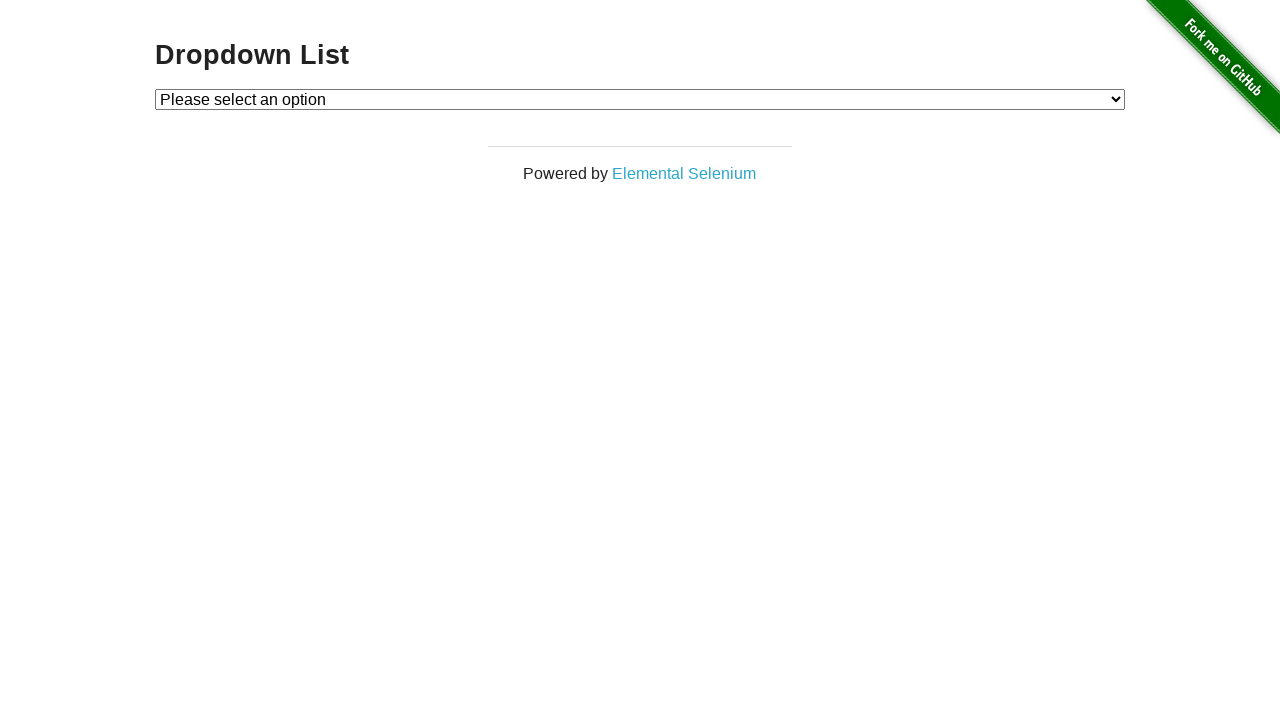

Selected 'Option 1' from the dropdown on #dropdown
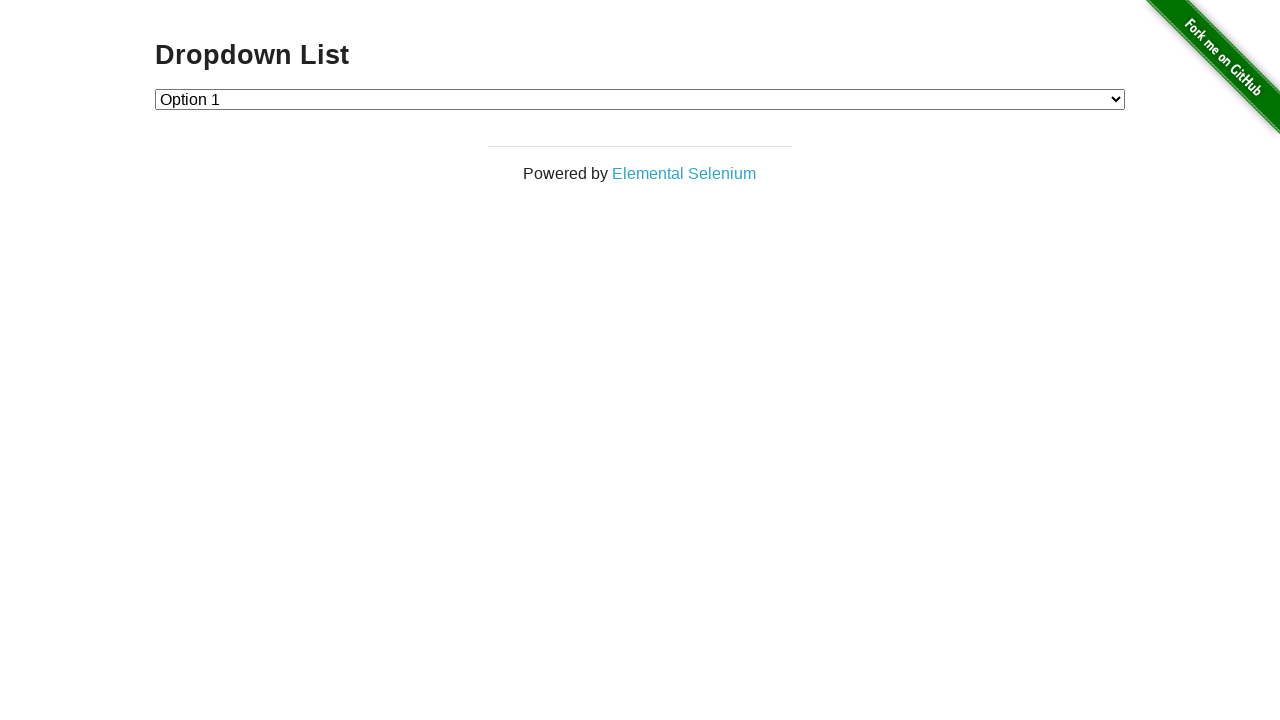

Retrieved the input value of the dropdown
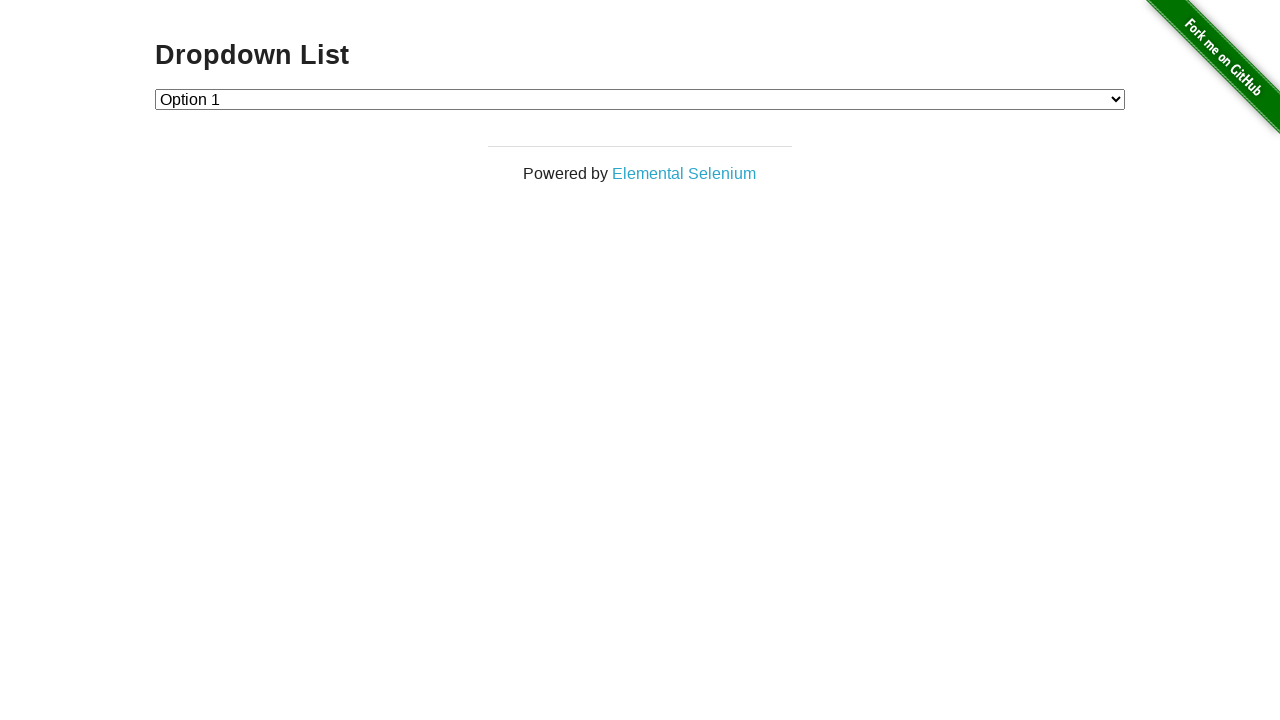

Verified that 'Option 1' is the selected option
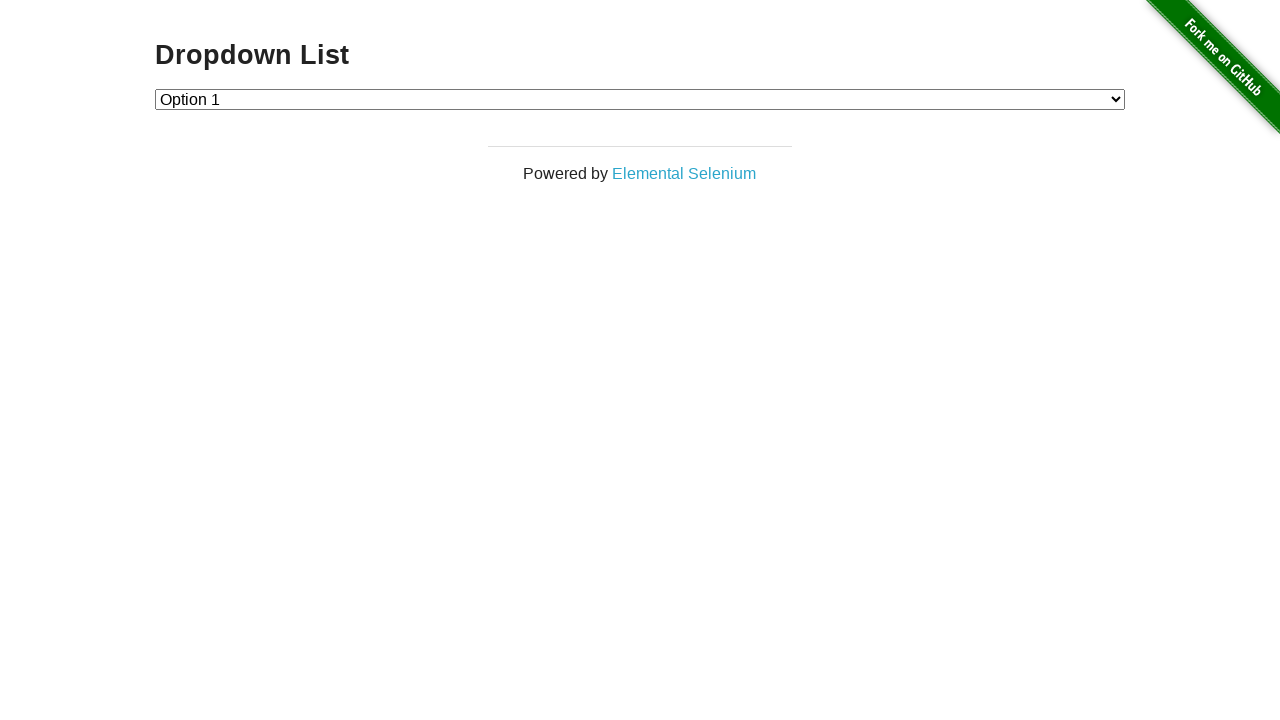

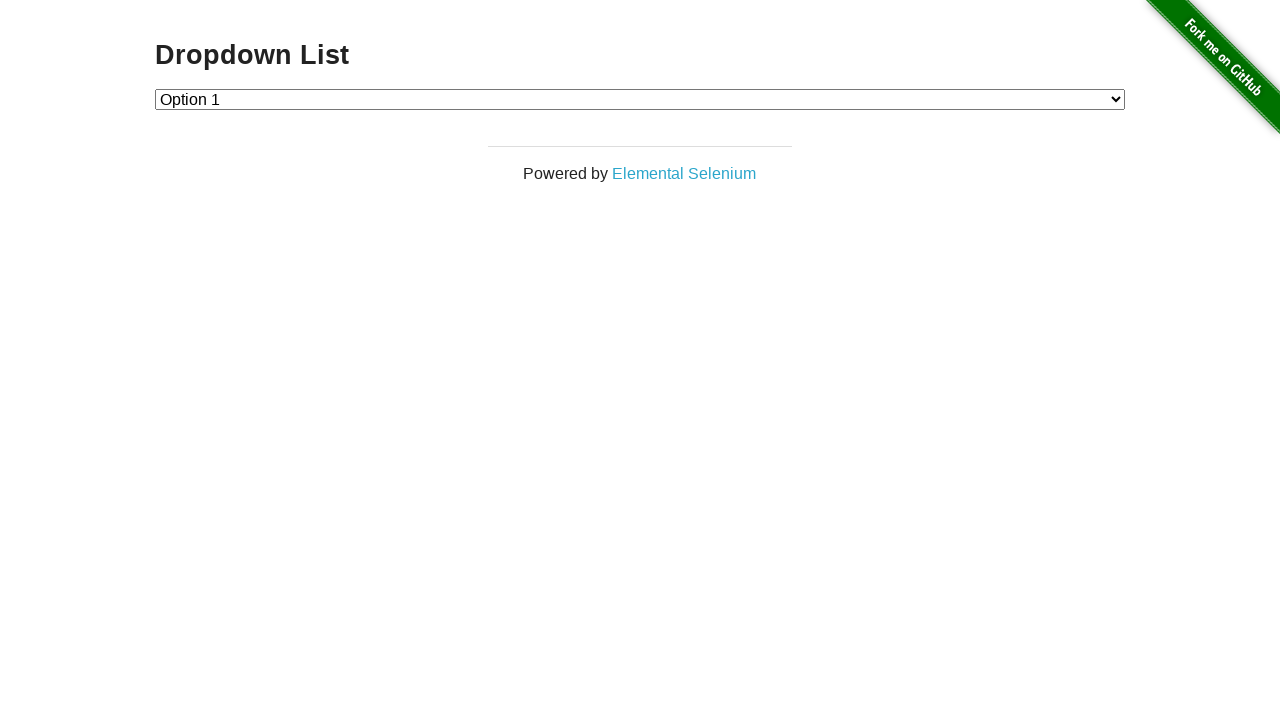